Tests clicking on the Google Play store image link on the Adactin Hotel App homepage, which opens a new browser window/tab.

Starting URL: https://adactinhotelapp.com/

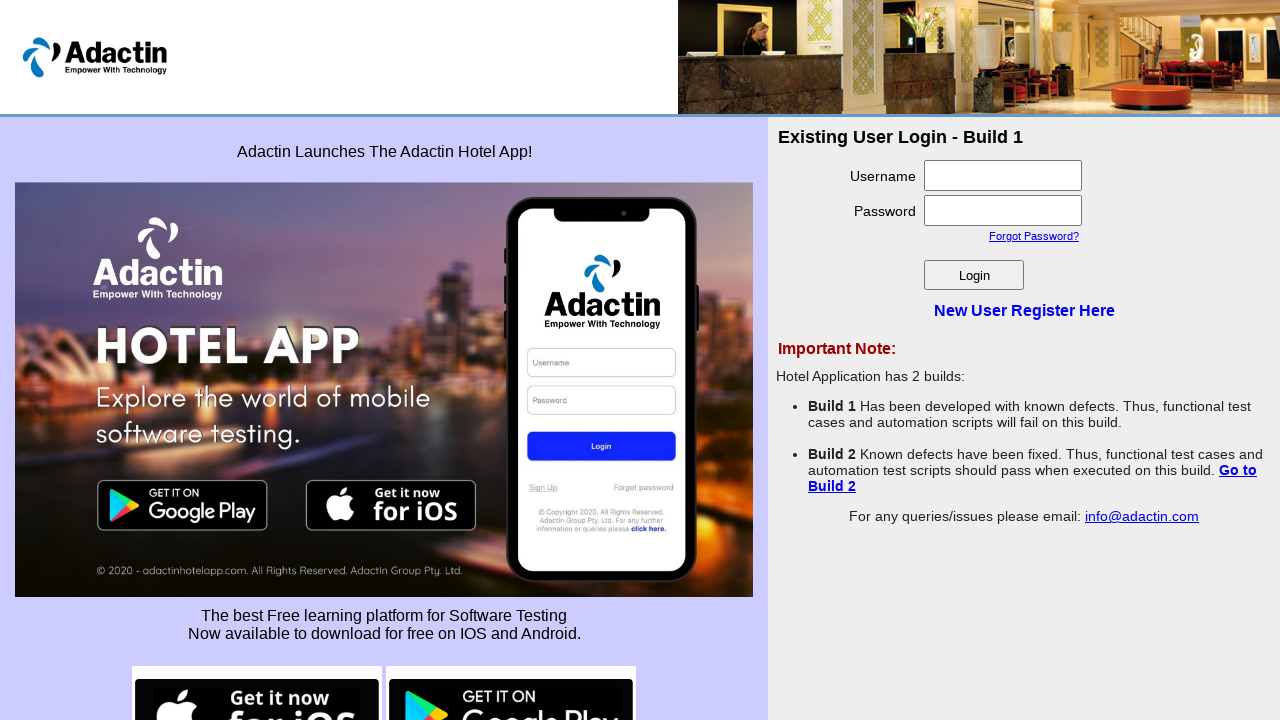

Navigated to Adactin Hotel App homepage
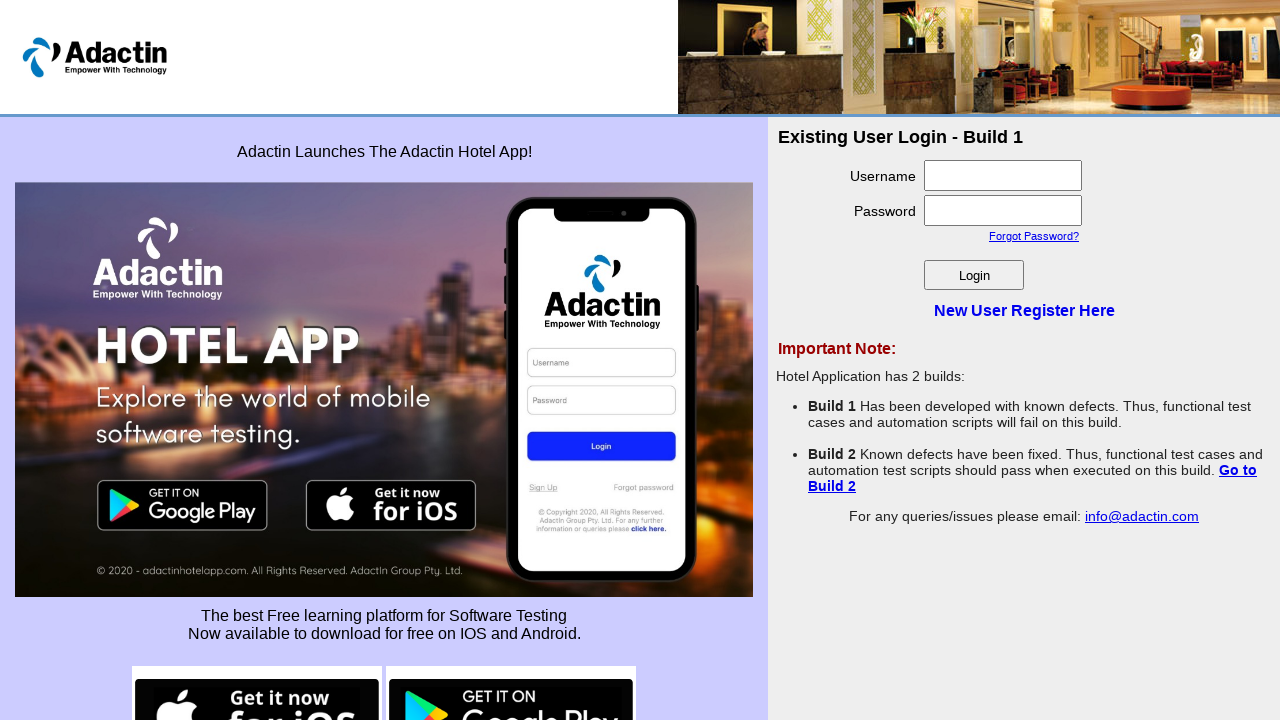

Clicked on the Google Play store image link at (511, 670) on img[src*='google-play']
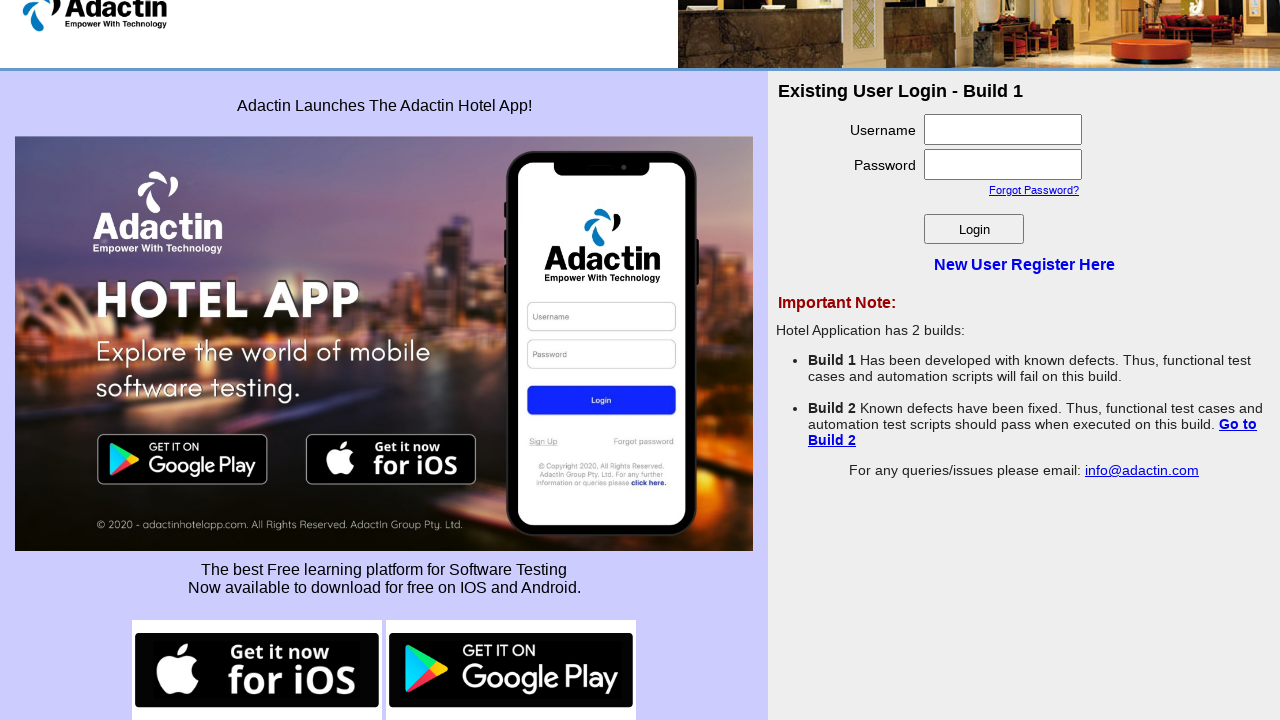

Waited for new browser window/tab to open
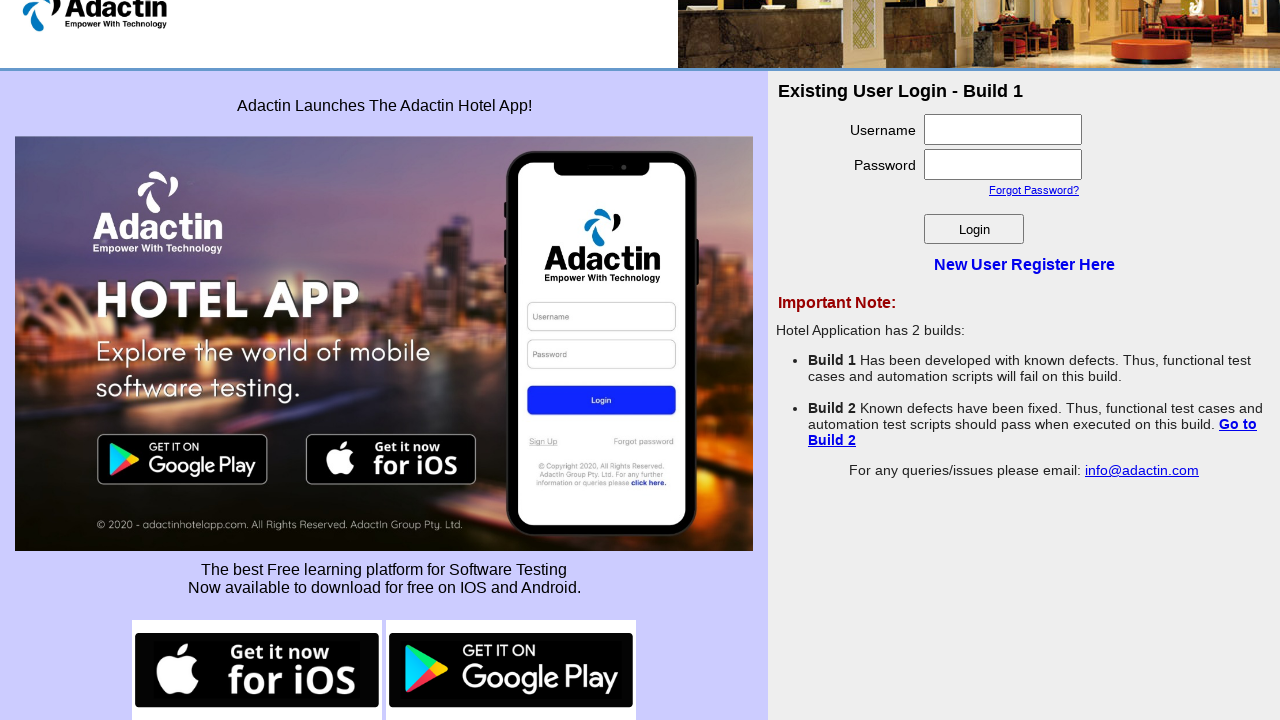

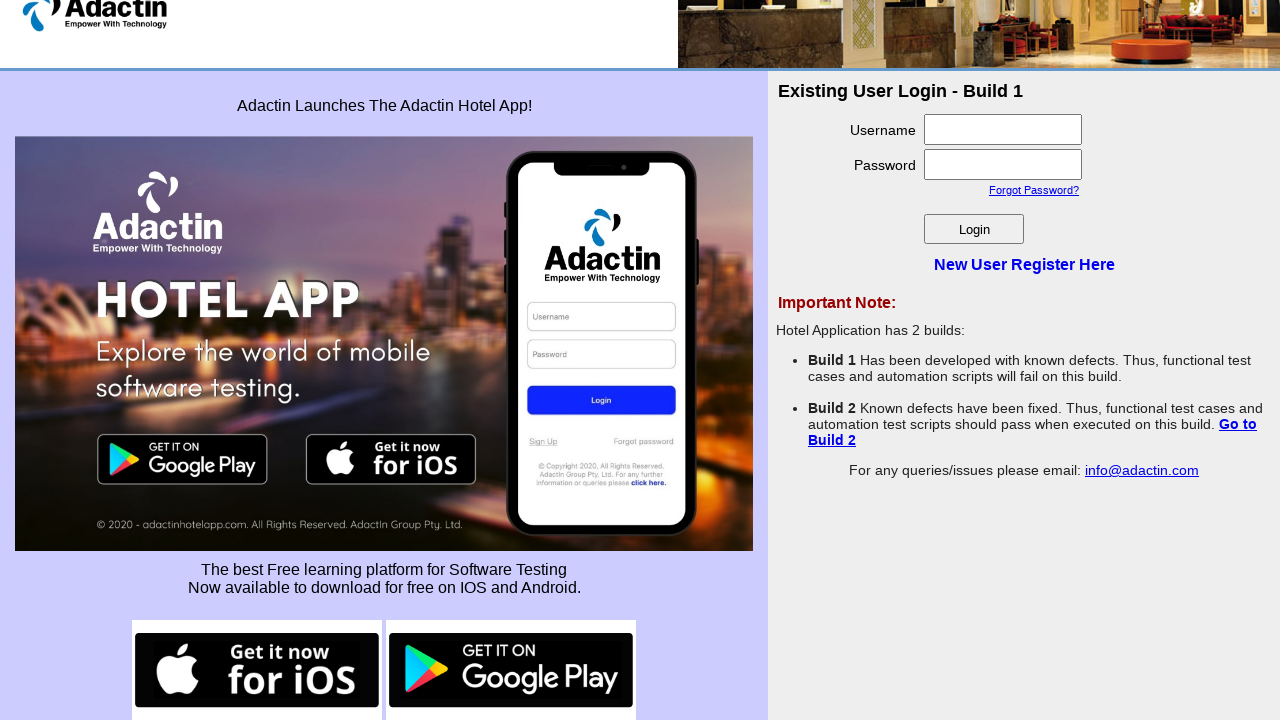